Tests dynamic controls functionality by clicking a checkbox, removing it via button click, then enabling a text input and typing into it.

Starting URL: https://the-internet.herokuapp.com/dynamic_controls

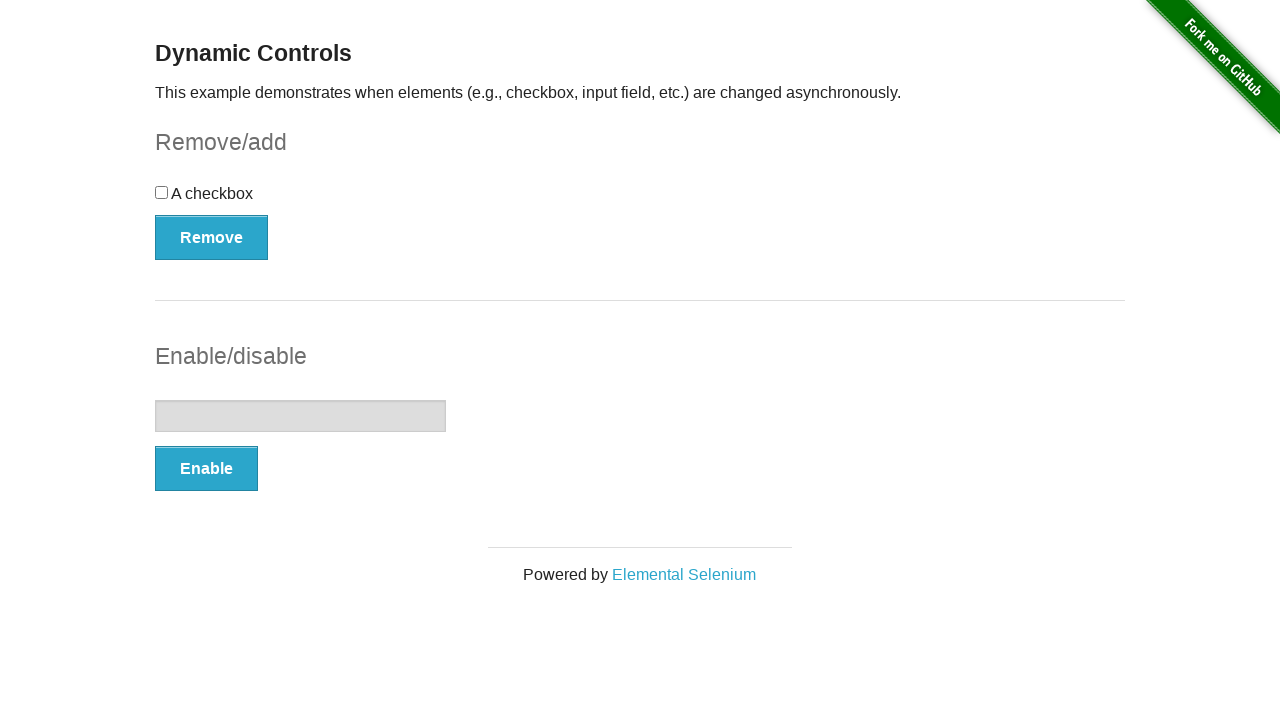

Clicked the checkbox at (162, 192) on input[type='checkbox']
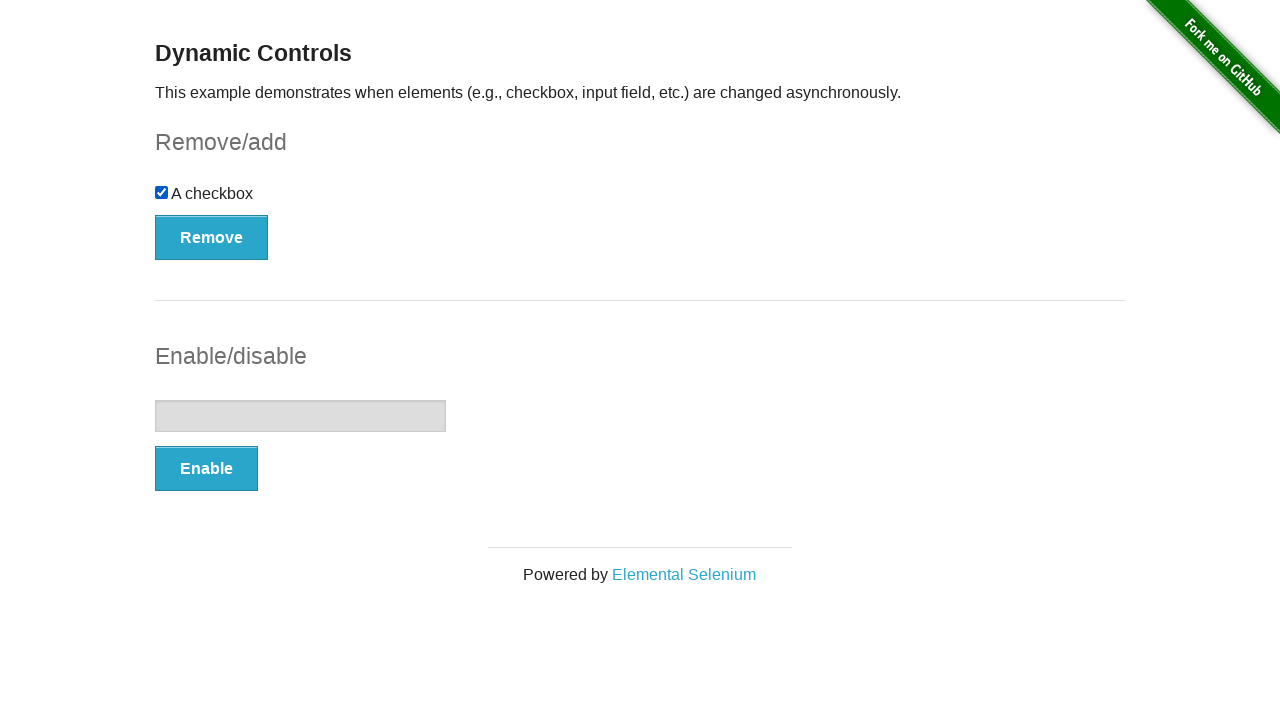

Clicked the Remove button to remove the checkbox at (212, 237) on xpath=//button[text()='Remove']
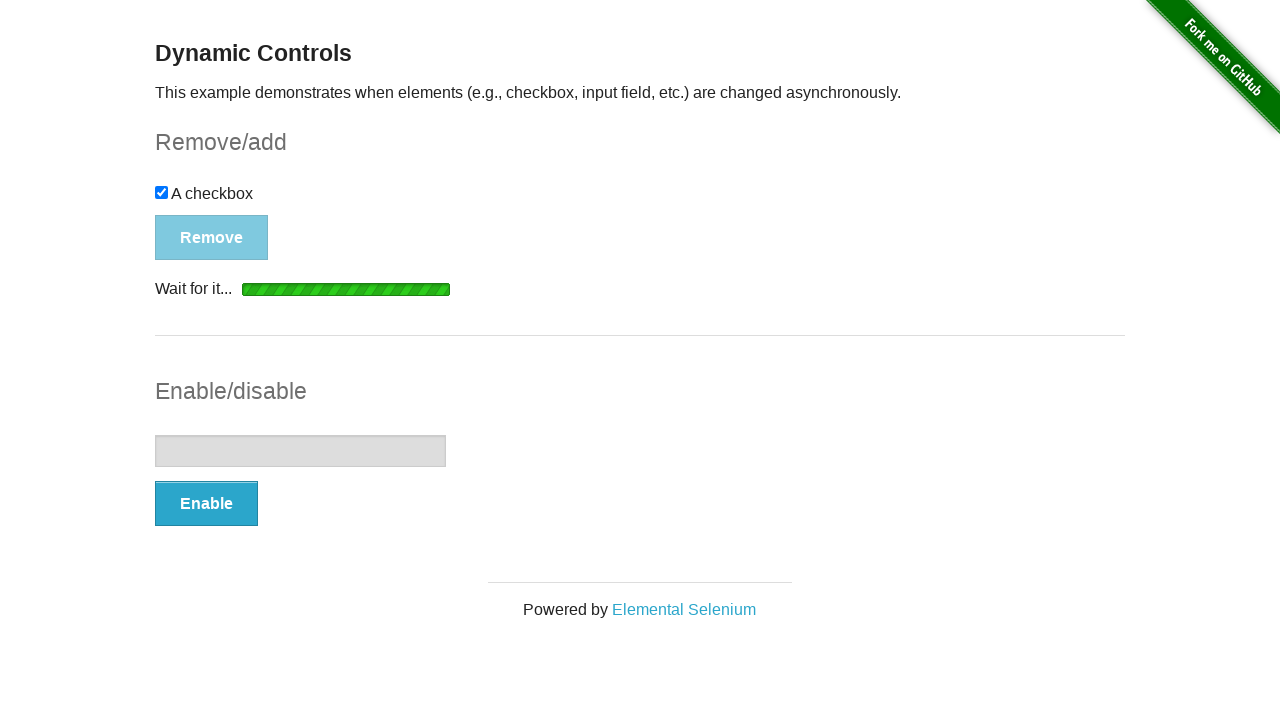

Confirmed 'It's gone!' message appeared after checkbox removal
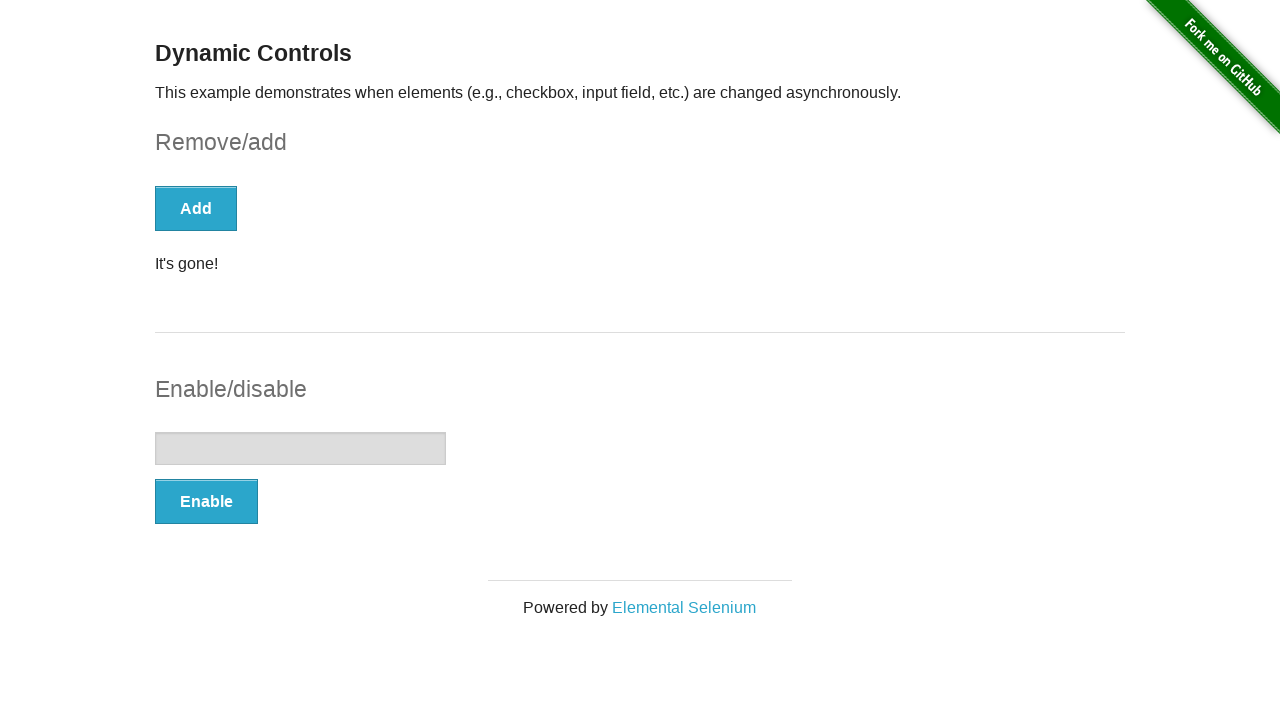

Clicked the Enable button to enable the text input at (206, 501) on xpath=//button[text()='Enable']
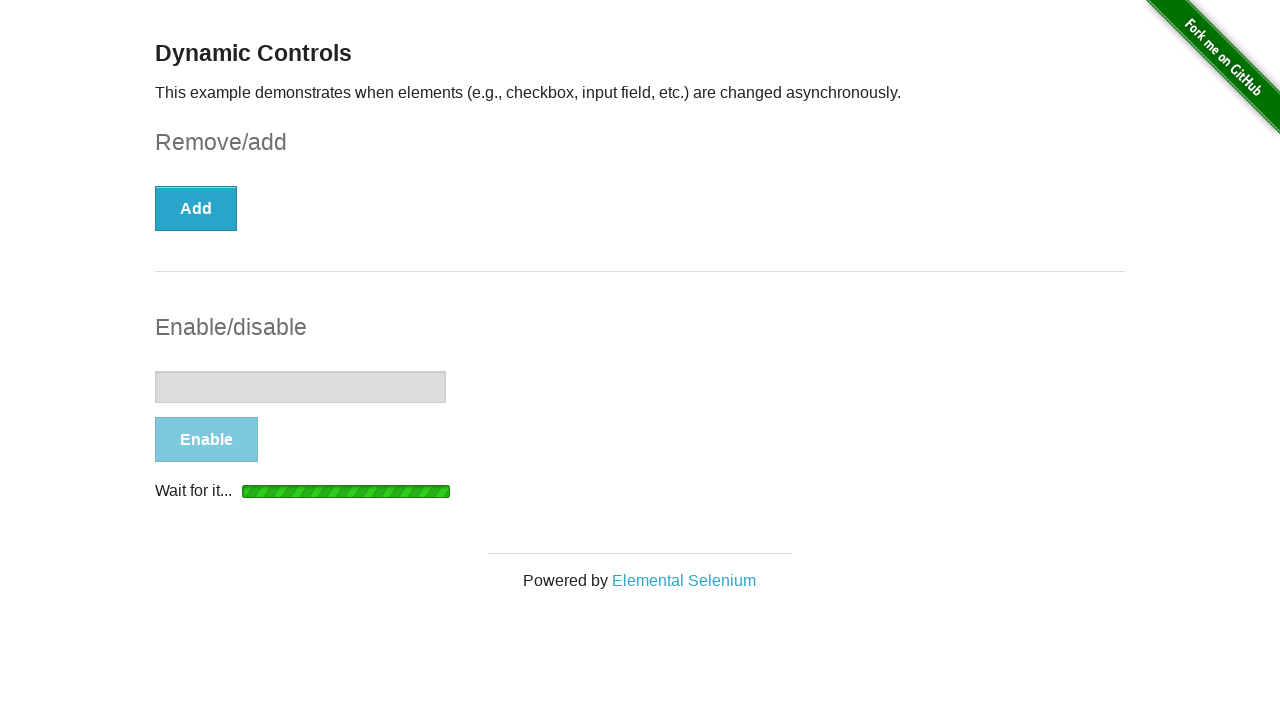

Confirmed text input is now enabled
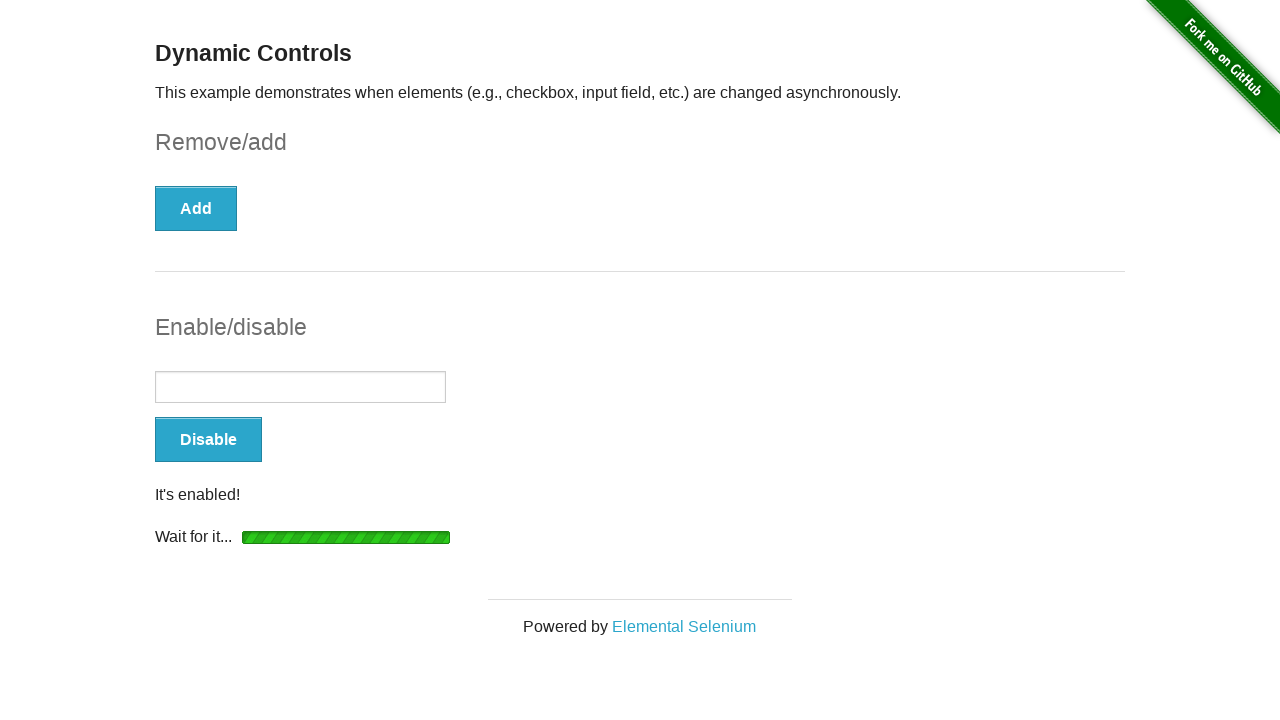

Typed 'abracadabra' into the text input field on input[type='text']
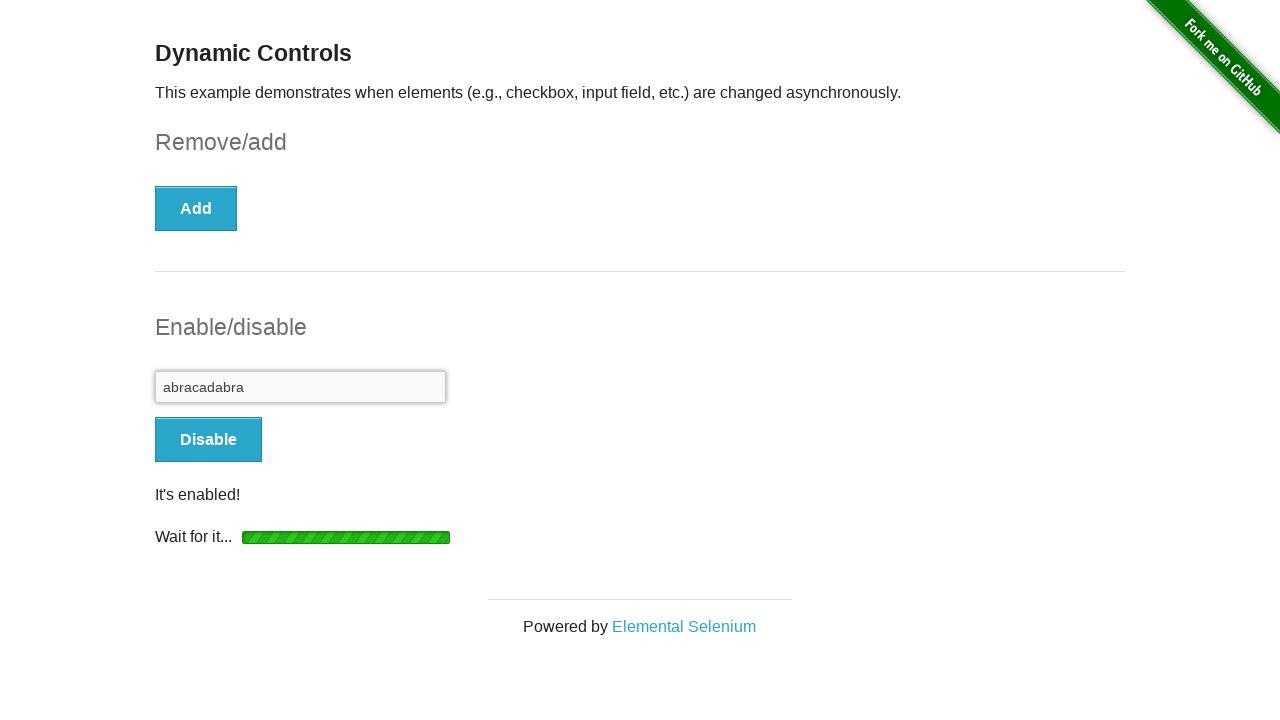

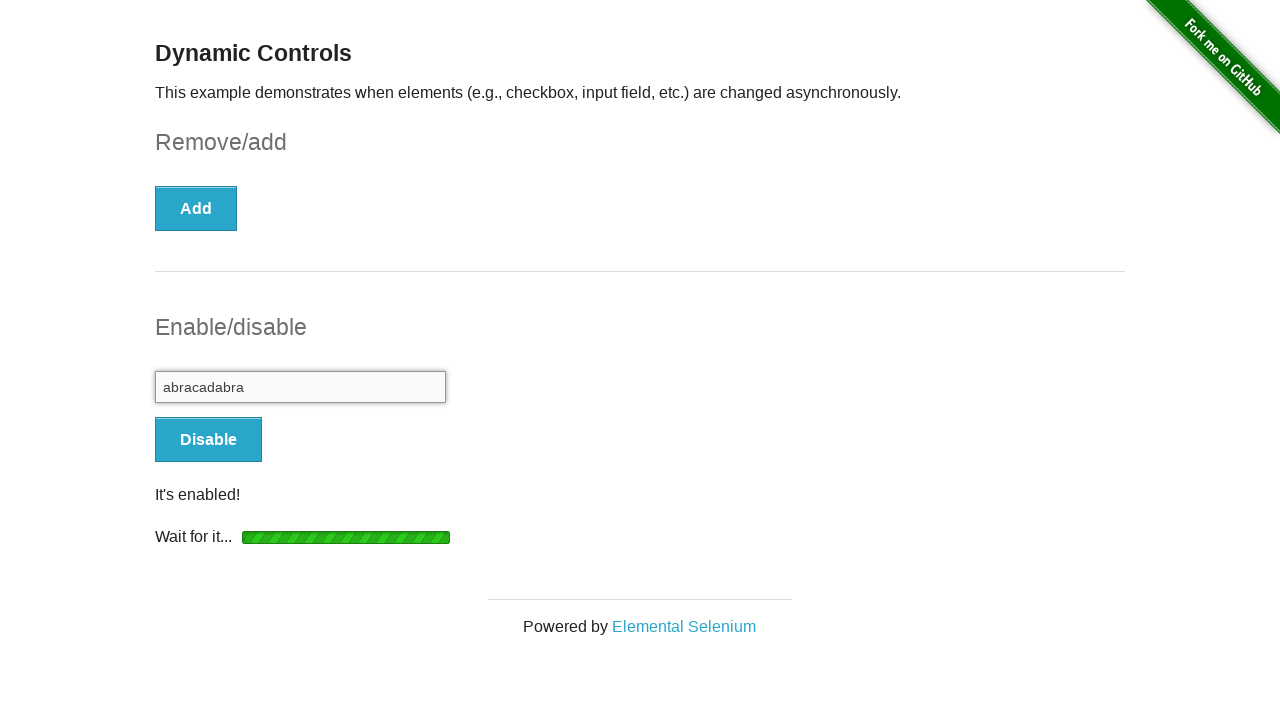